Solves a math problem by reading a value from the page, calculating the result using a formula, and submitting the answer along with checkbox and radio button selections

Starting URL: http://suninjuly.github.io/math.html

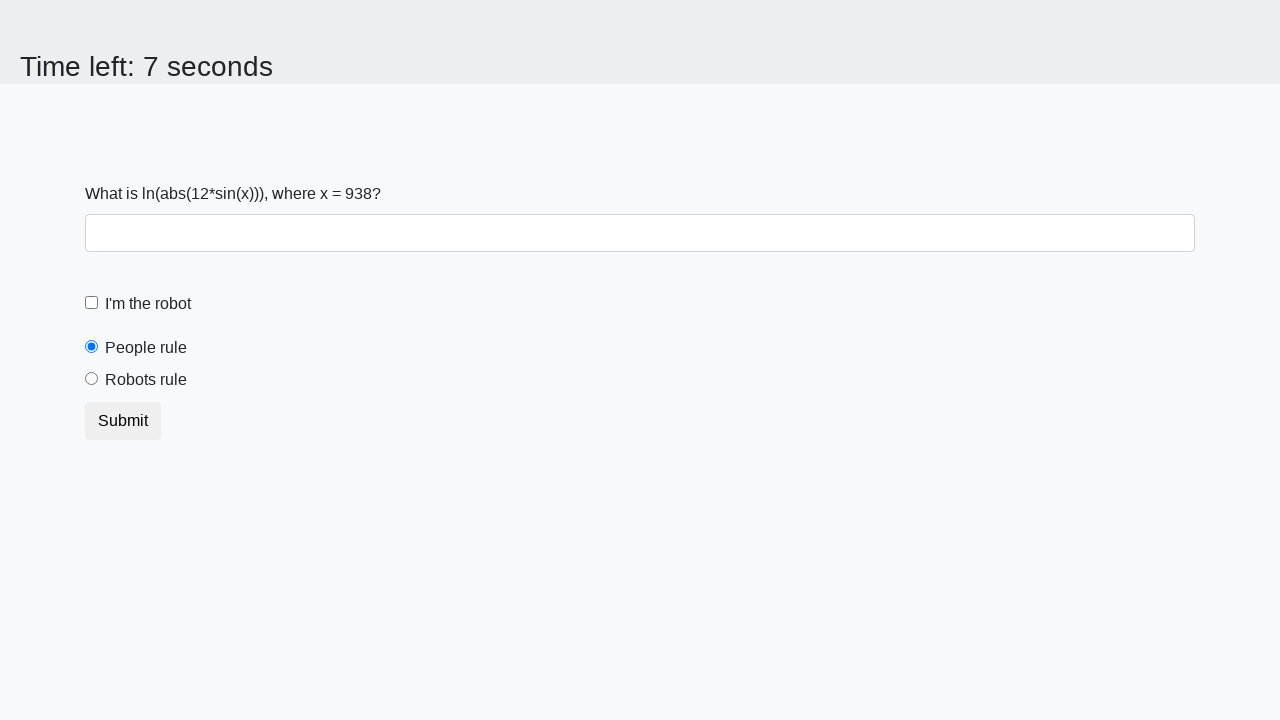

Located the input value span element
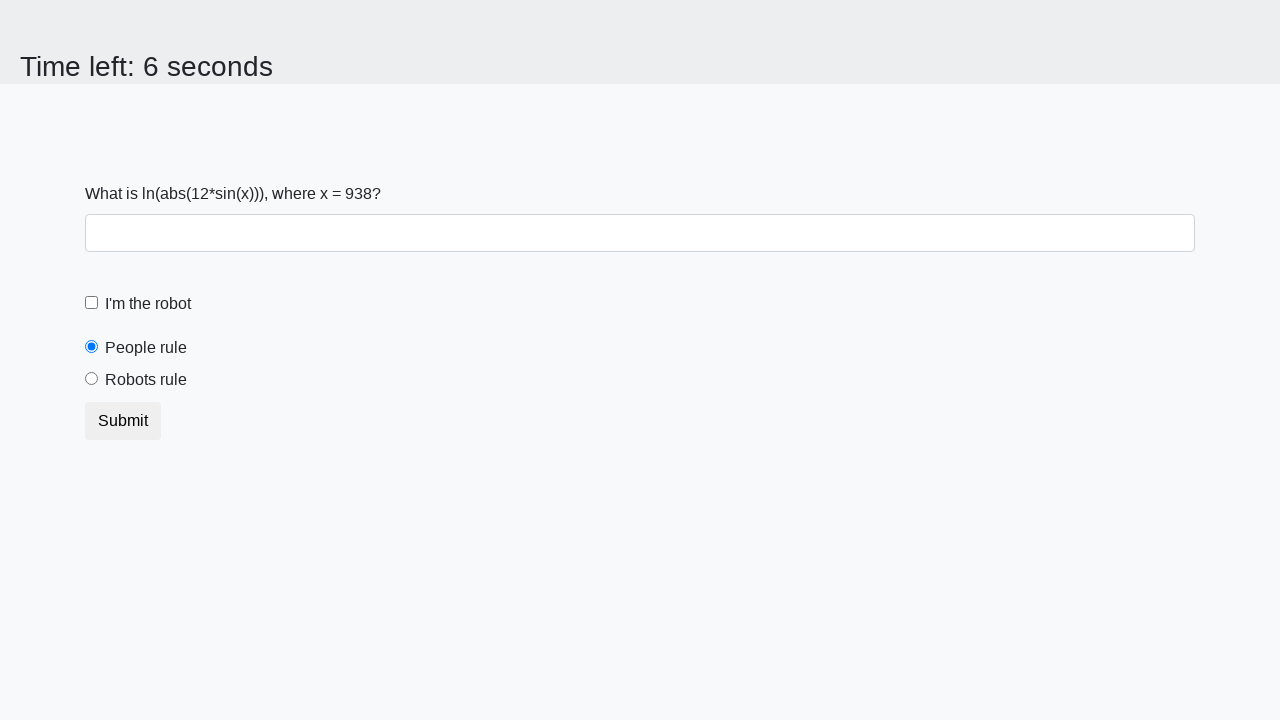

Retrieved the x value from the page
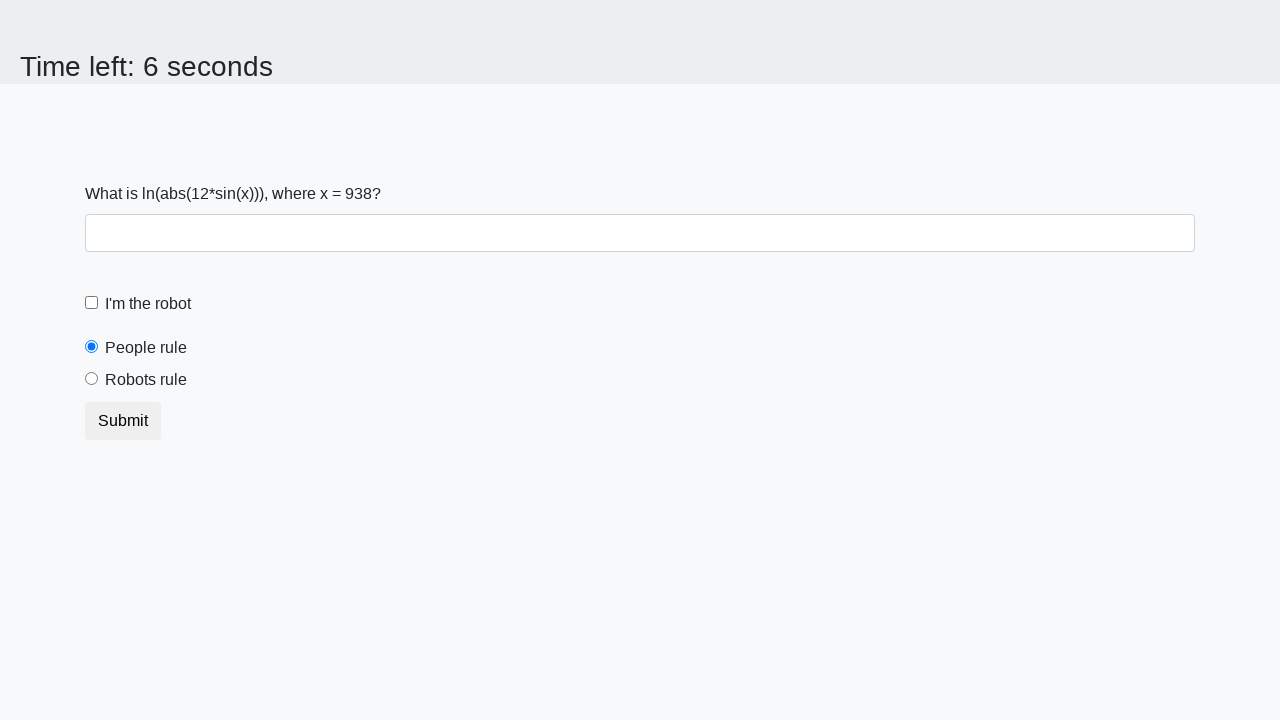

Calculated the result using formula: log(abs(12*sin(938))) = 2.4571335740177247
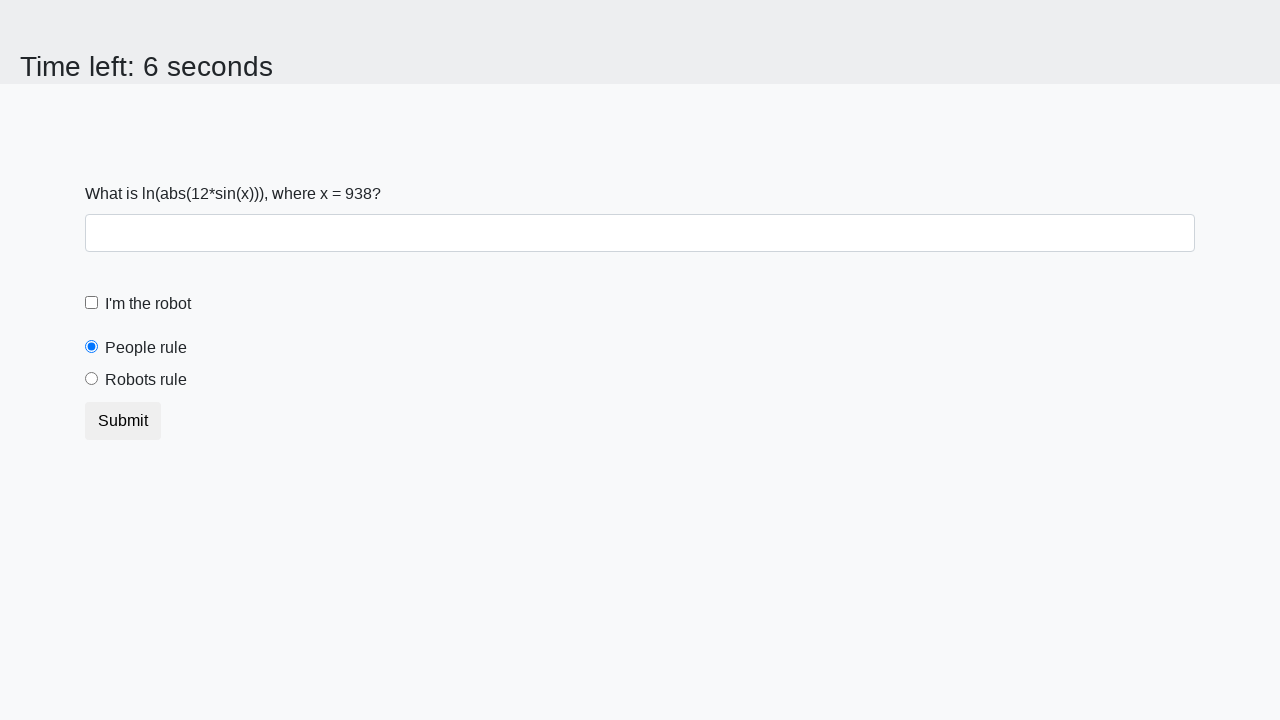

Filled answer field with calculated value: 2.4571335740177247 on input#answer
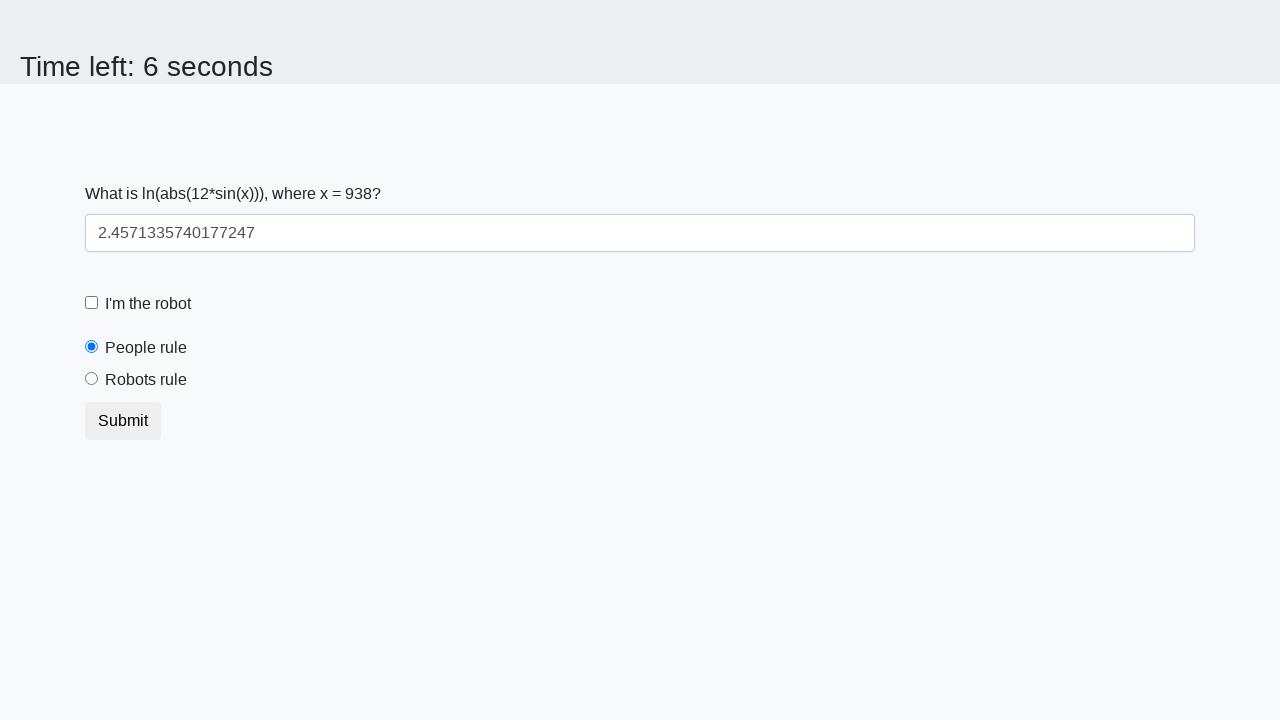

Clicked the robot checkbox at (92, 303) on input#robotCheckbox
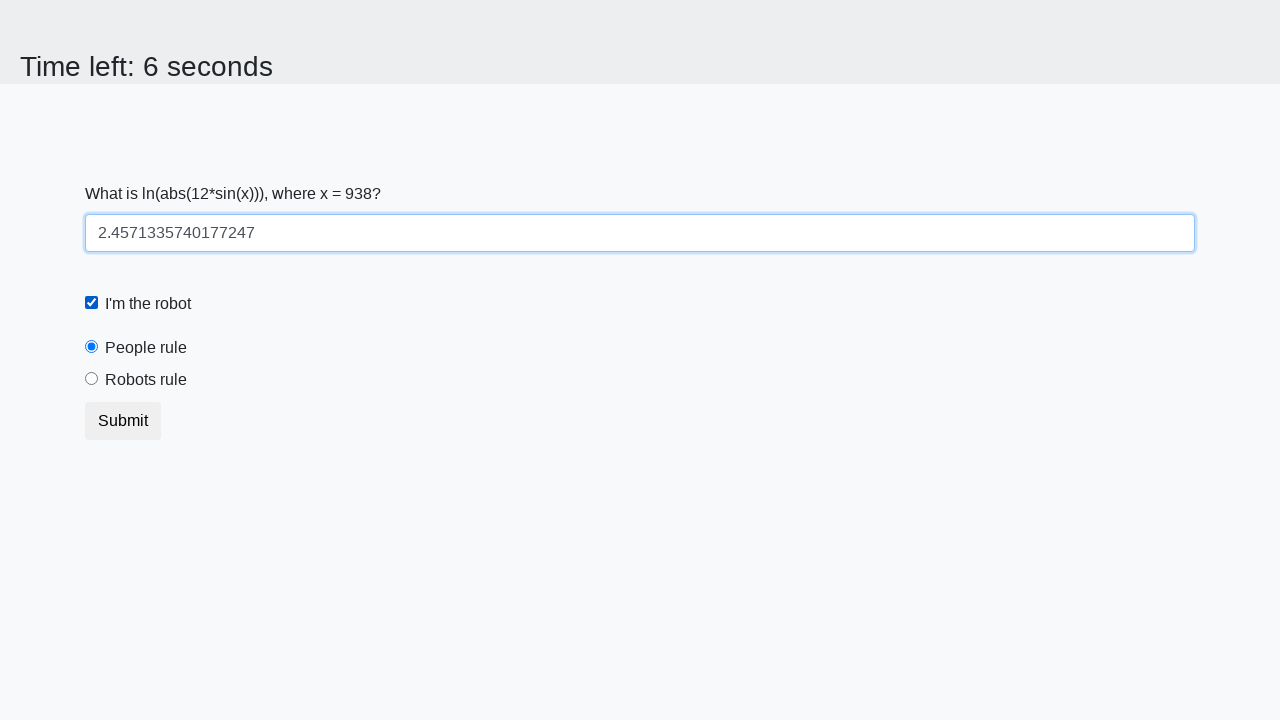

Clicked the 'robots rule' radio button at (92, 379) on input#robotsRule
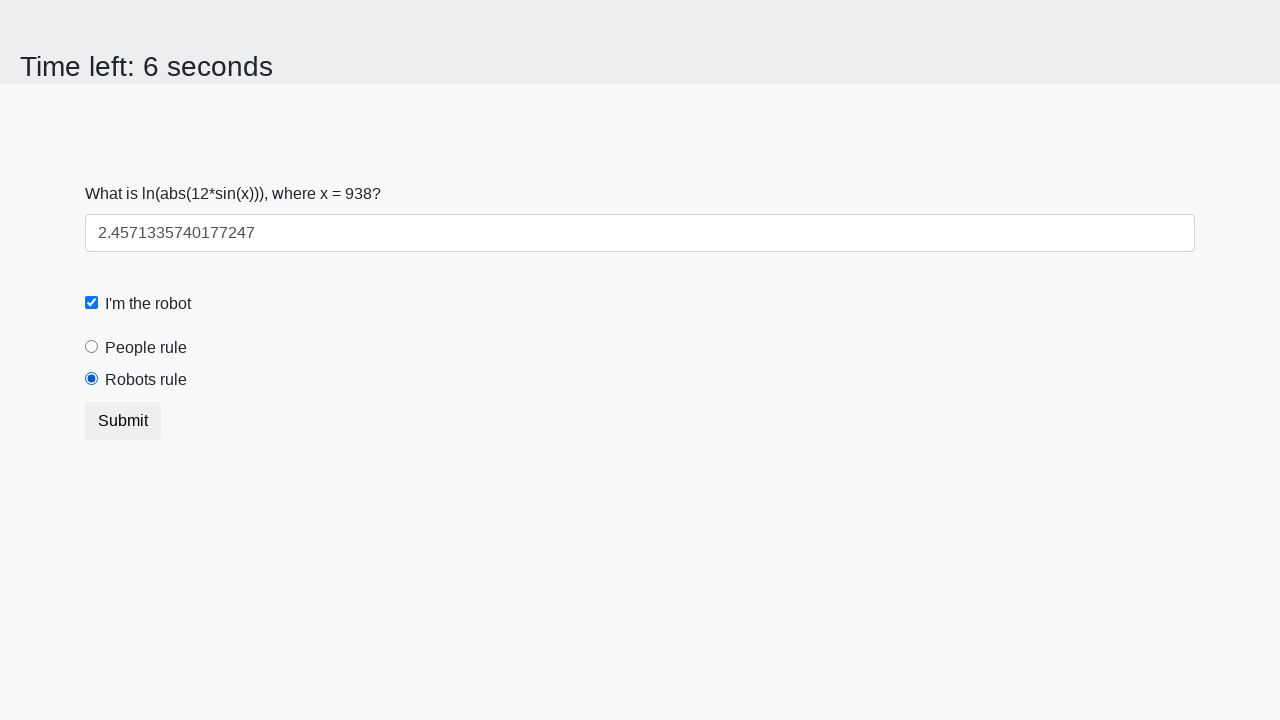

Clicked the submit button at (123, 421) on button
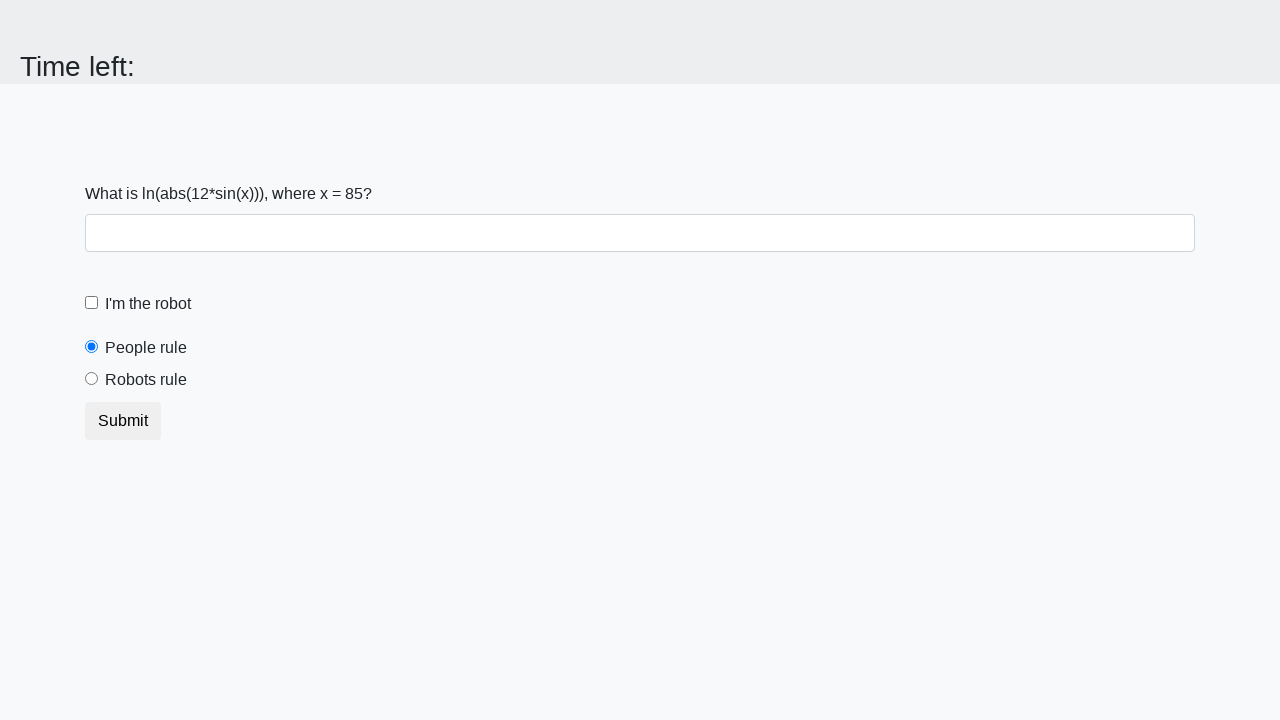

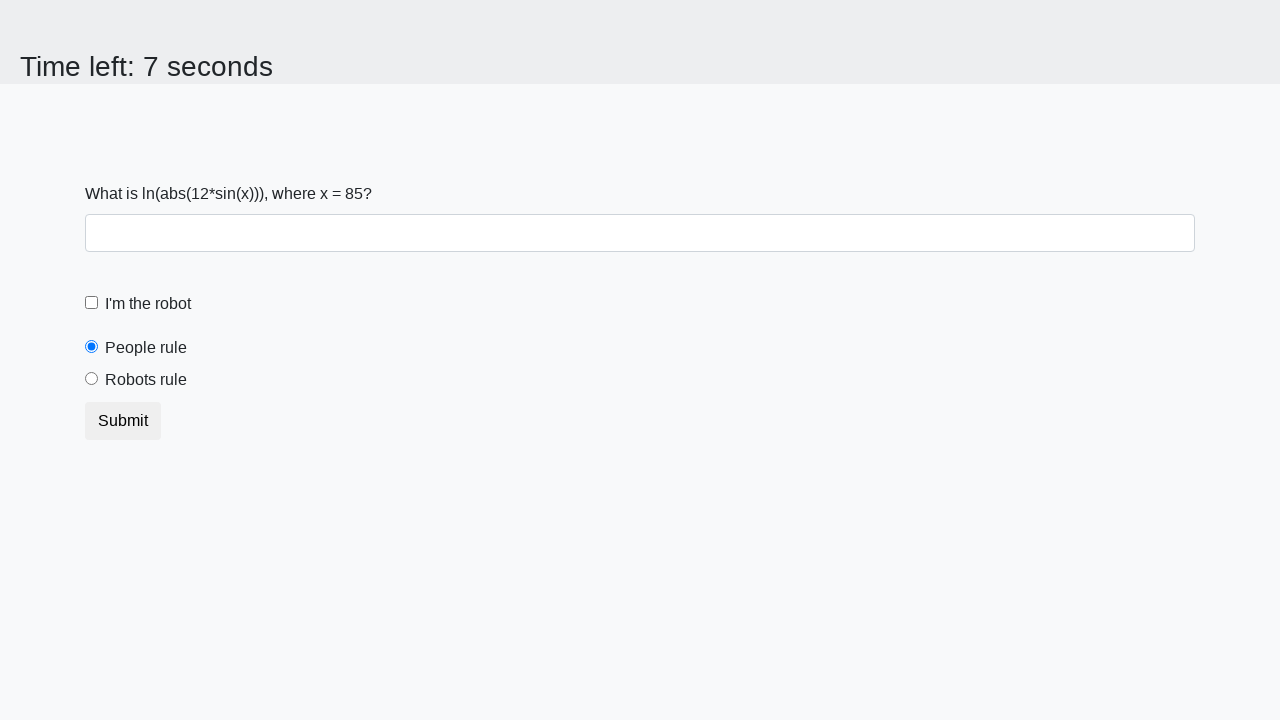